Tests the jQuery UI datepicker widget by entering a date value into the datepicker input field

Starting URL: http://jqueryui.com/resources/demos/datepicker/other-months.html

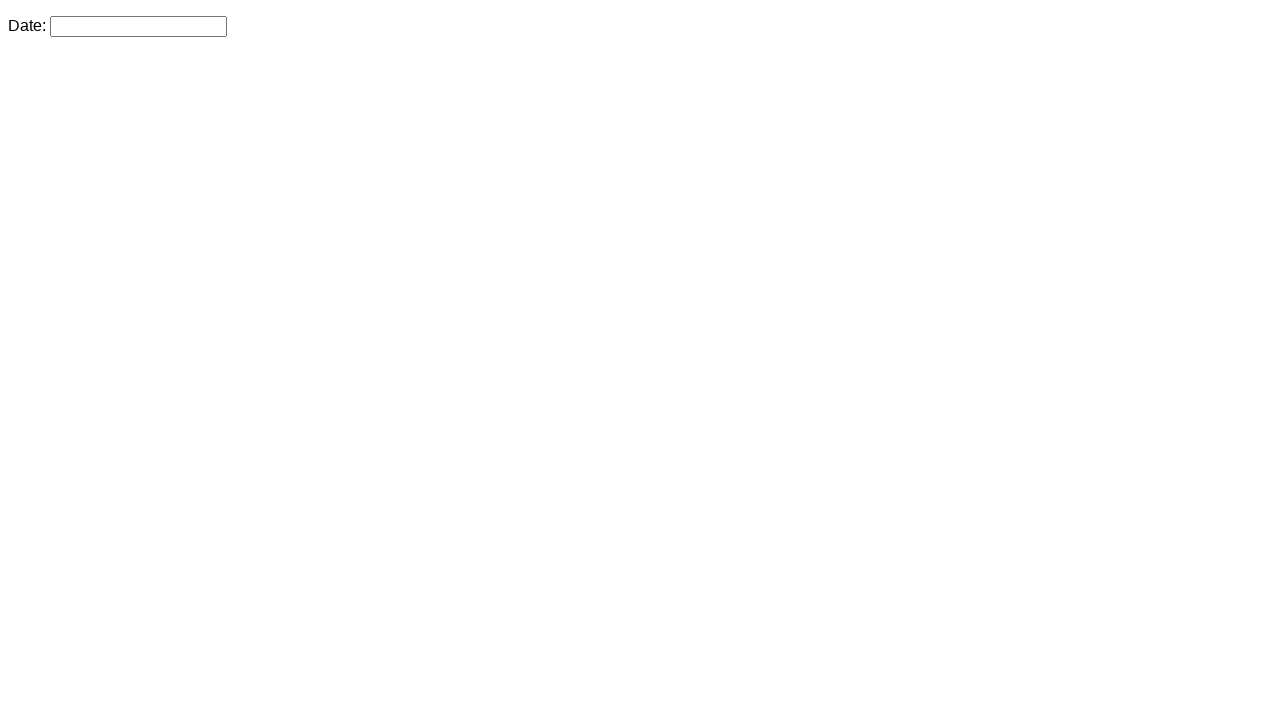

Navigated to jQuery UI datepicker demo page
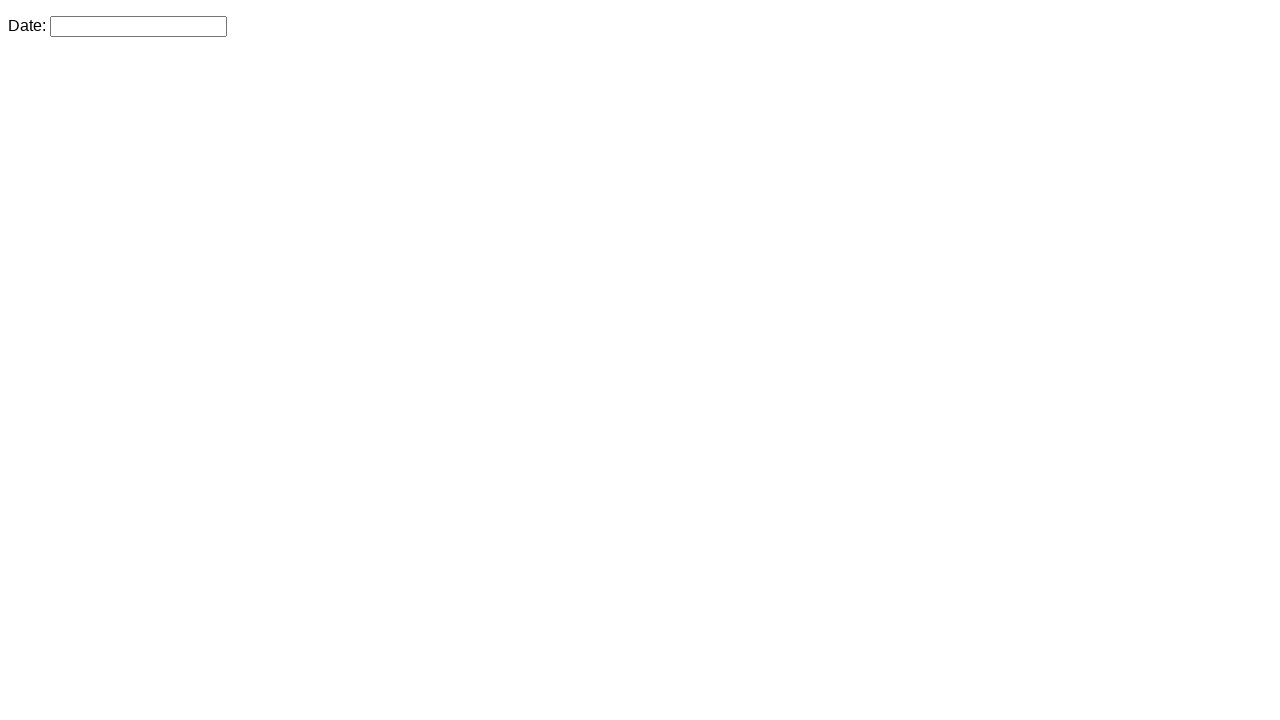

Filled datepicker input field with date value '12/31/2015' on #datepicker
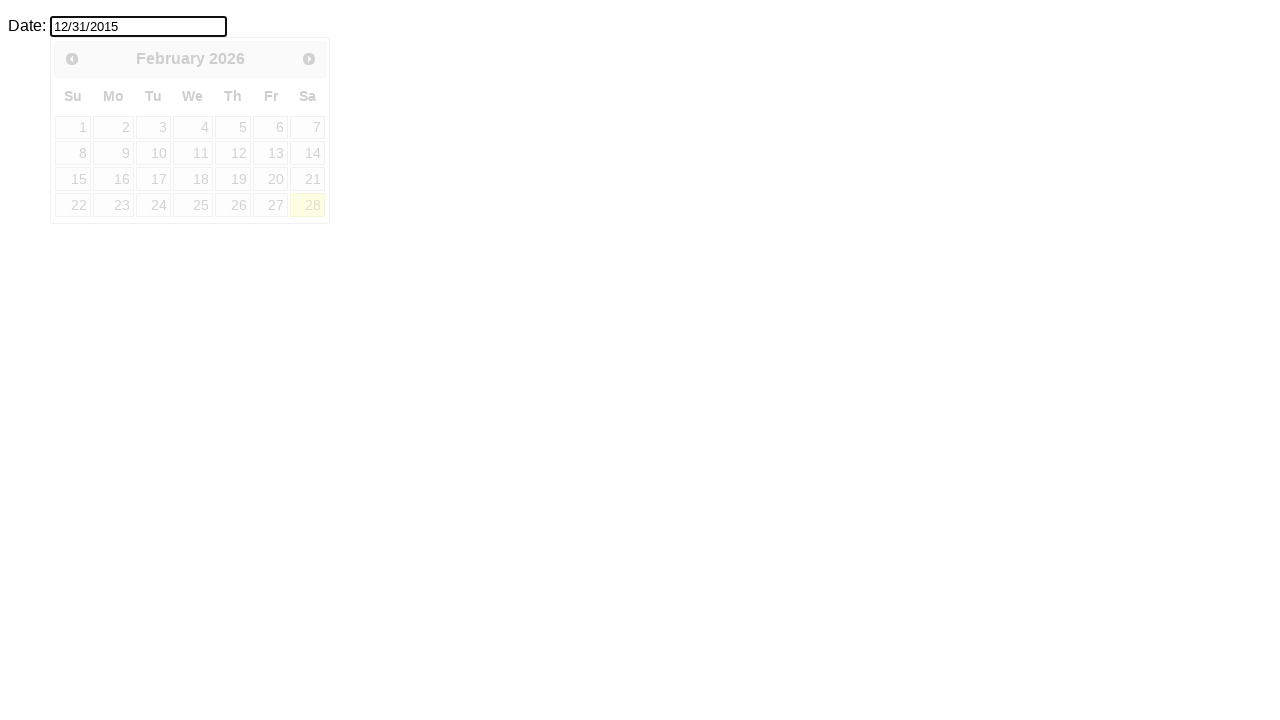

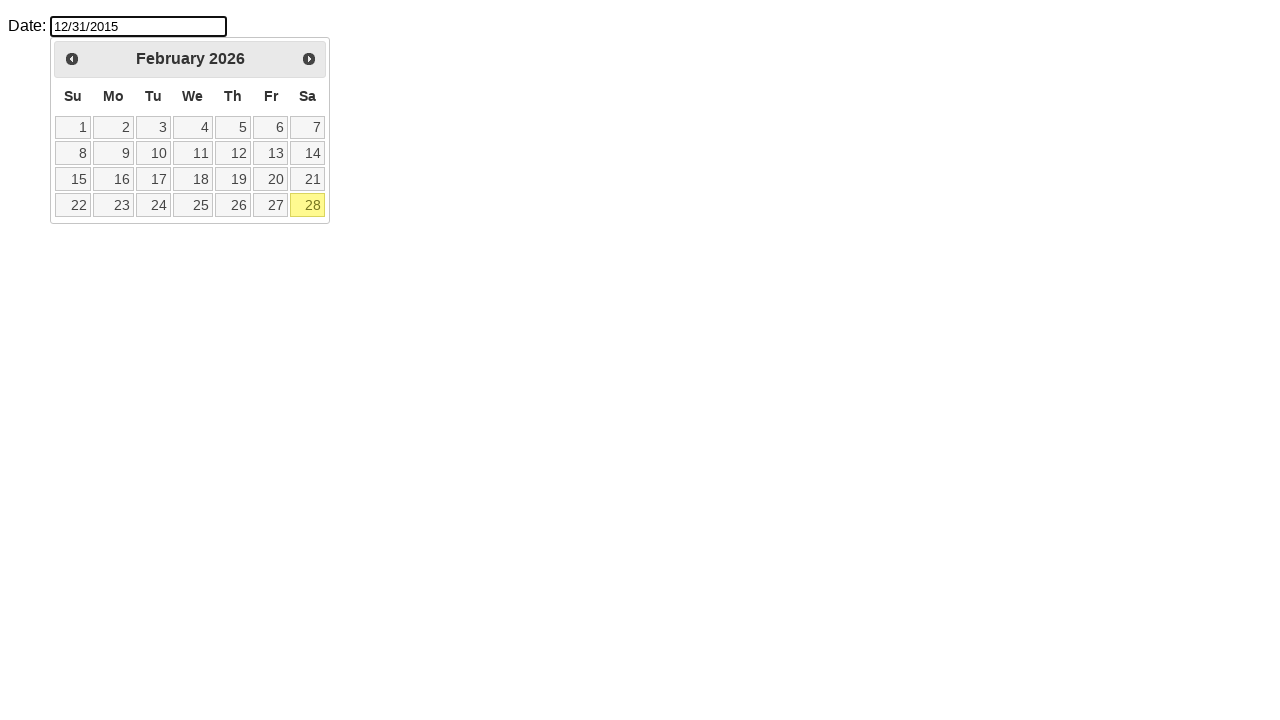